Tests the SpotWX weather data table by clicking the "Add/Remove Columns" button, selecting the "HGT_0C_DB" (freezing level) column to add to the table, and closing the dialog with Escape key.

Starting URL: https://spotwx.com/products/grib_index.php?model=nam_awphys&lat=49.81637&lon=-123.33601&tz=America/Vancouver&display=table

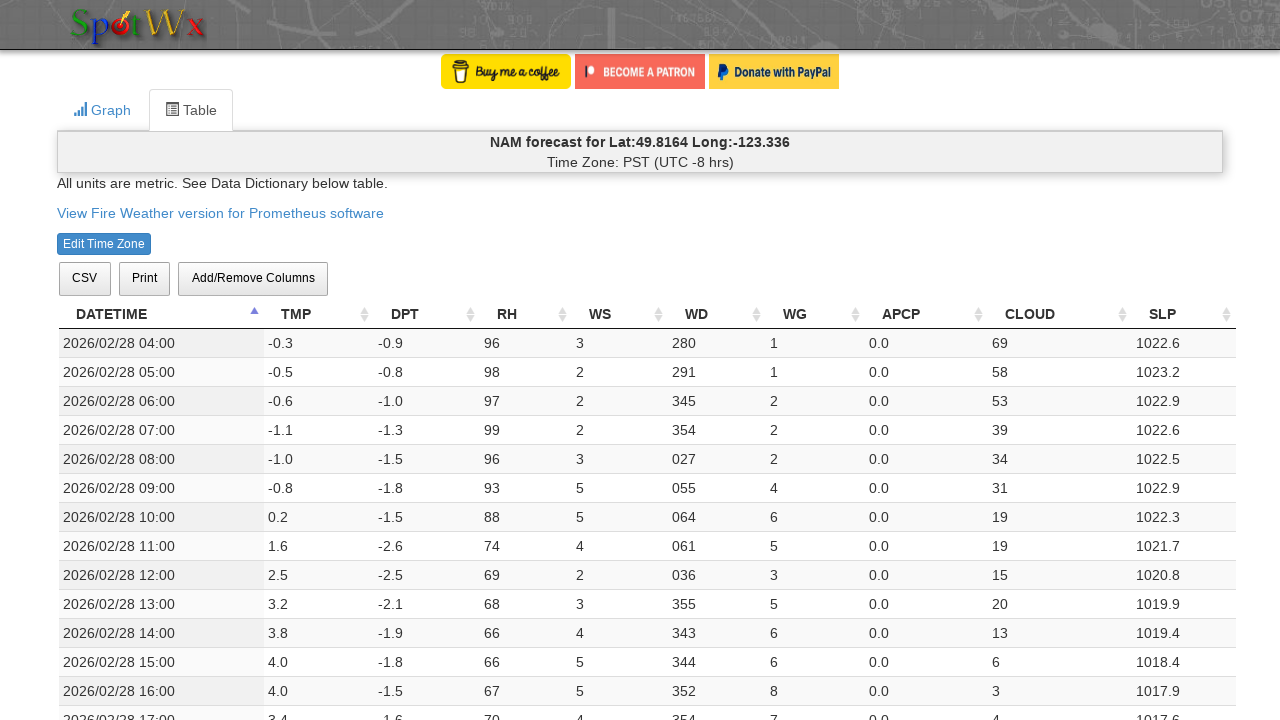

Weather data table loaded
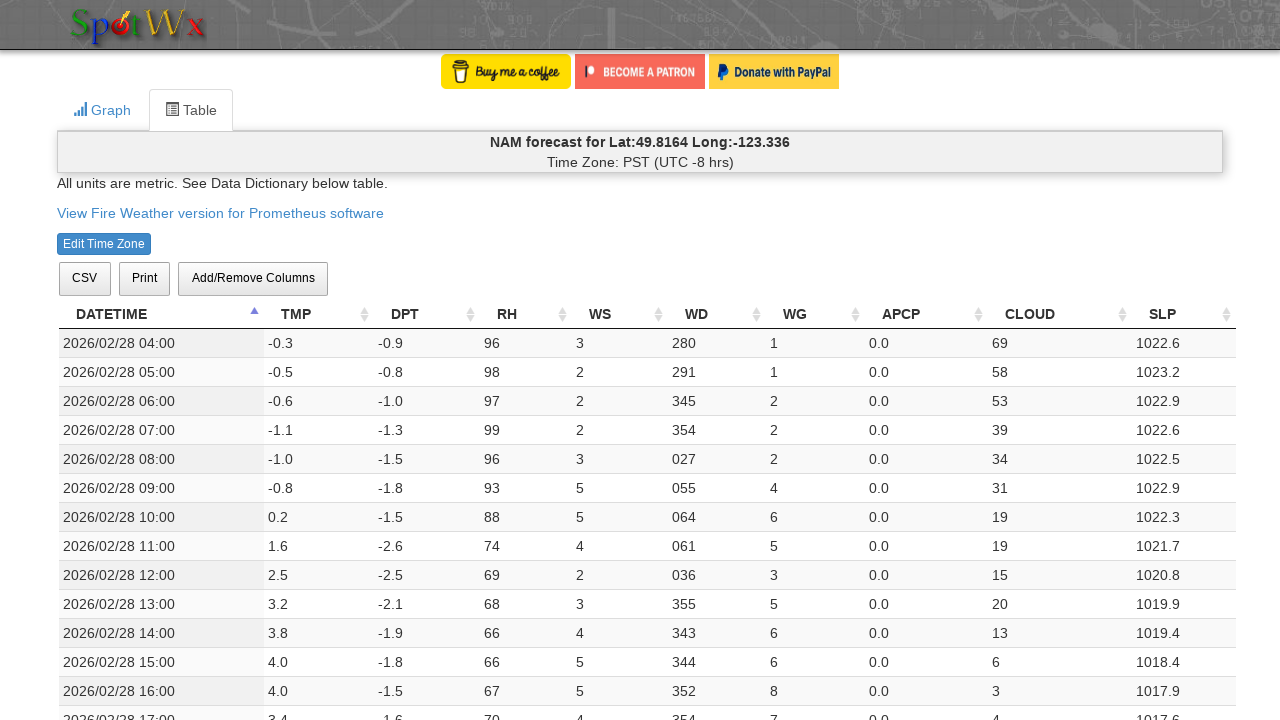

Clicked 'Add/Remove Columns' button to open column selection dialog at (253, 278) on xpath=//span[contains(text(), "Add/Remove Columns")]
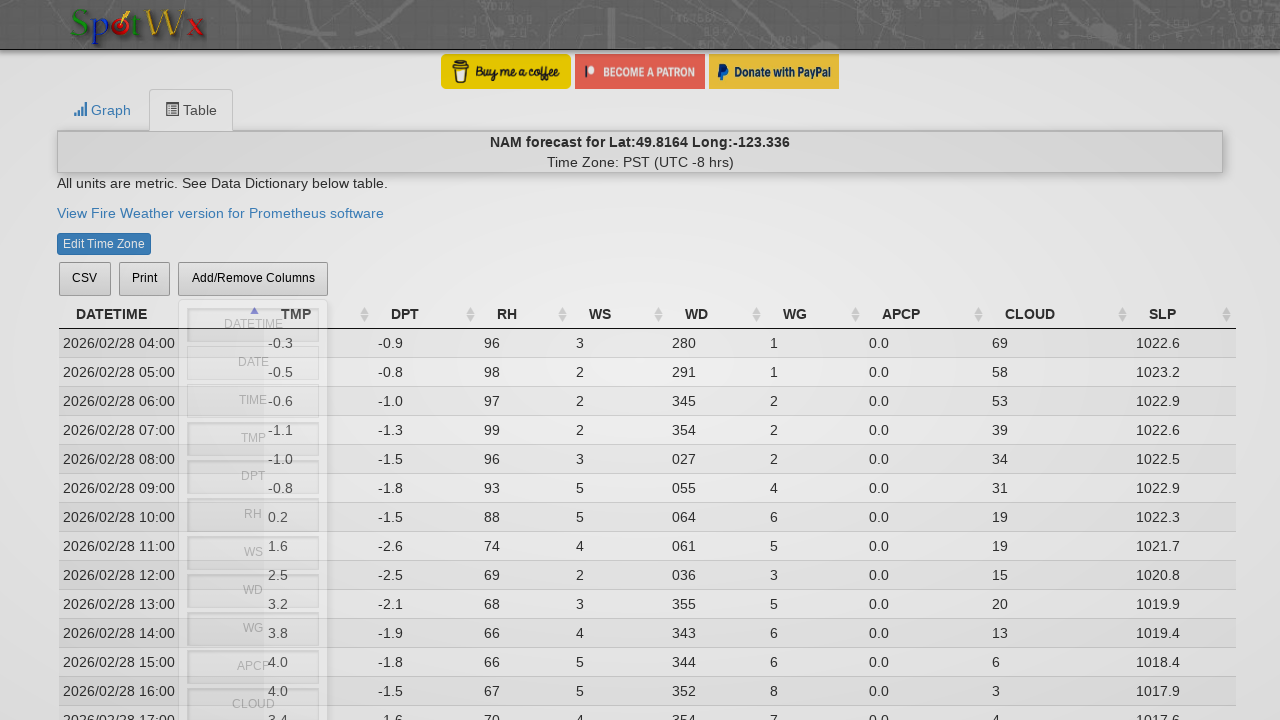

Selected 'HGT_0C_DB' (freezing level) column to add to table at (253, 361) on xpath=//span[contains(text(), "HGT_0C_DB")]
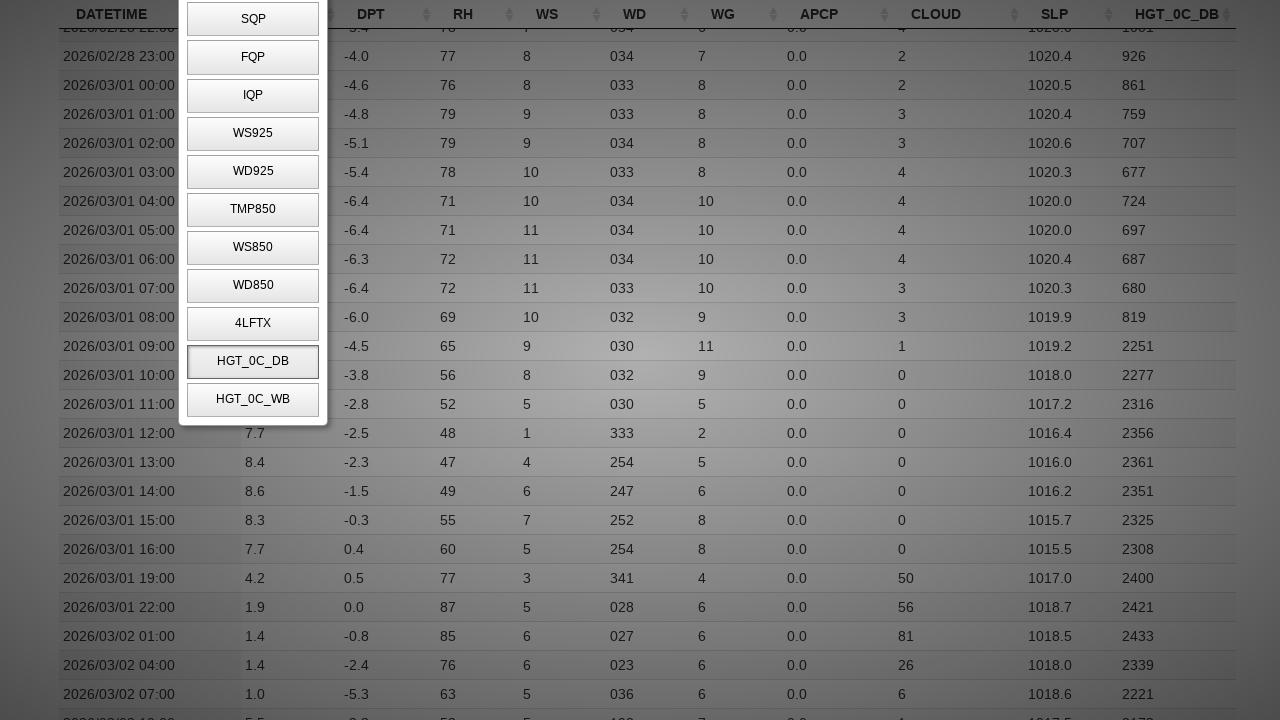

Pressed Escape key to close the column selection dialog
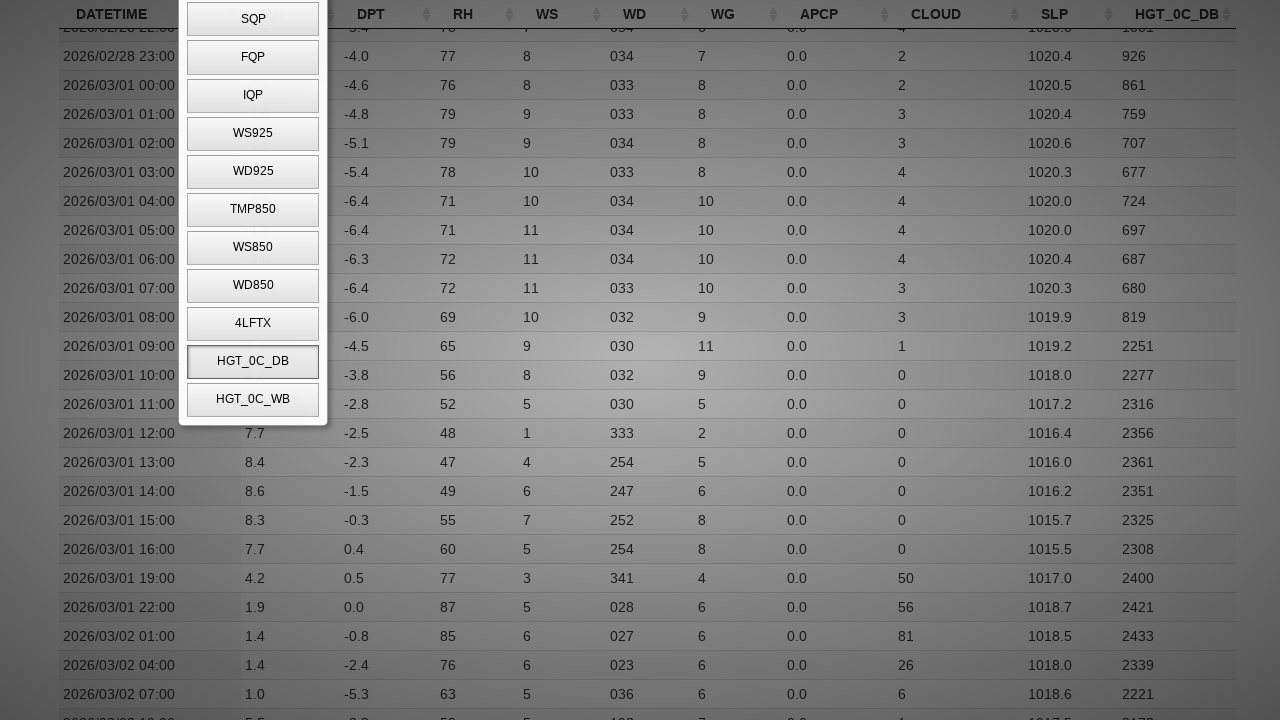

Verified that the weather data table is still visible with rows intact
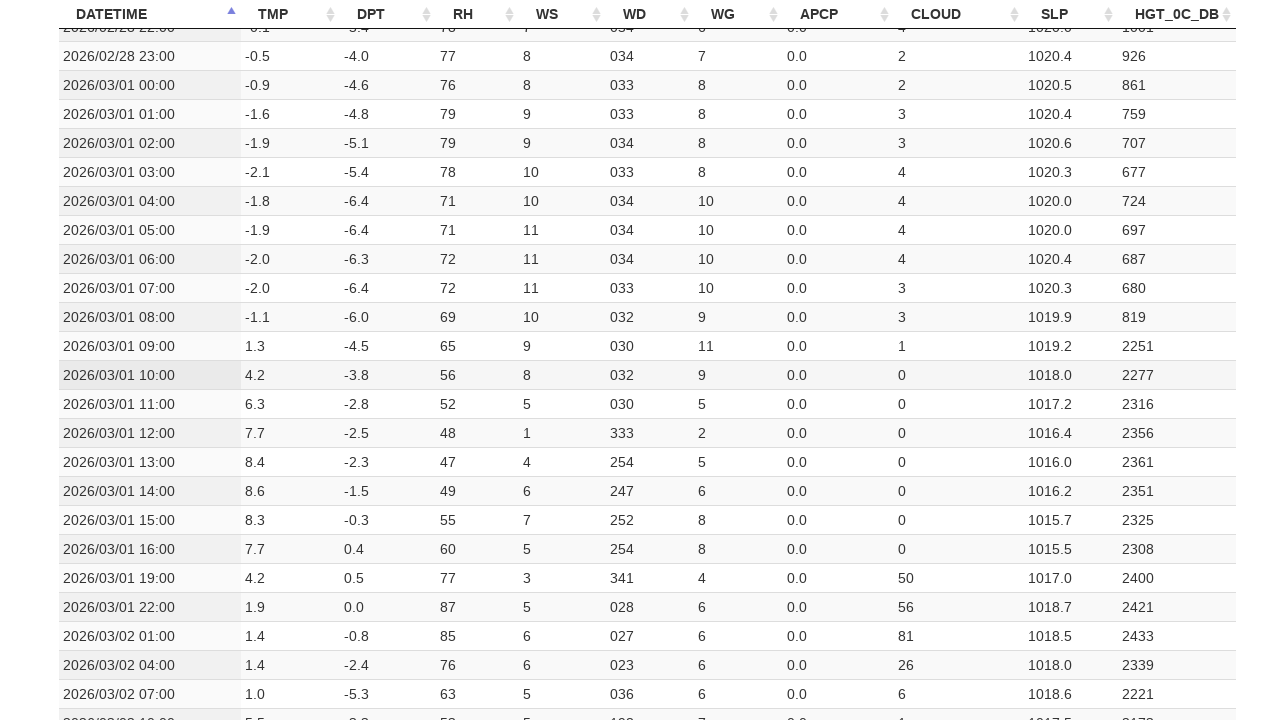

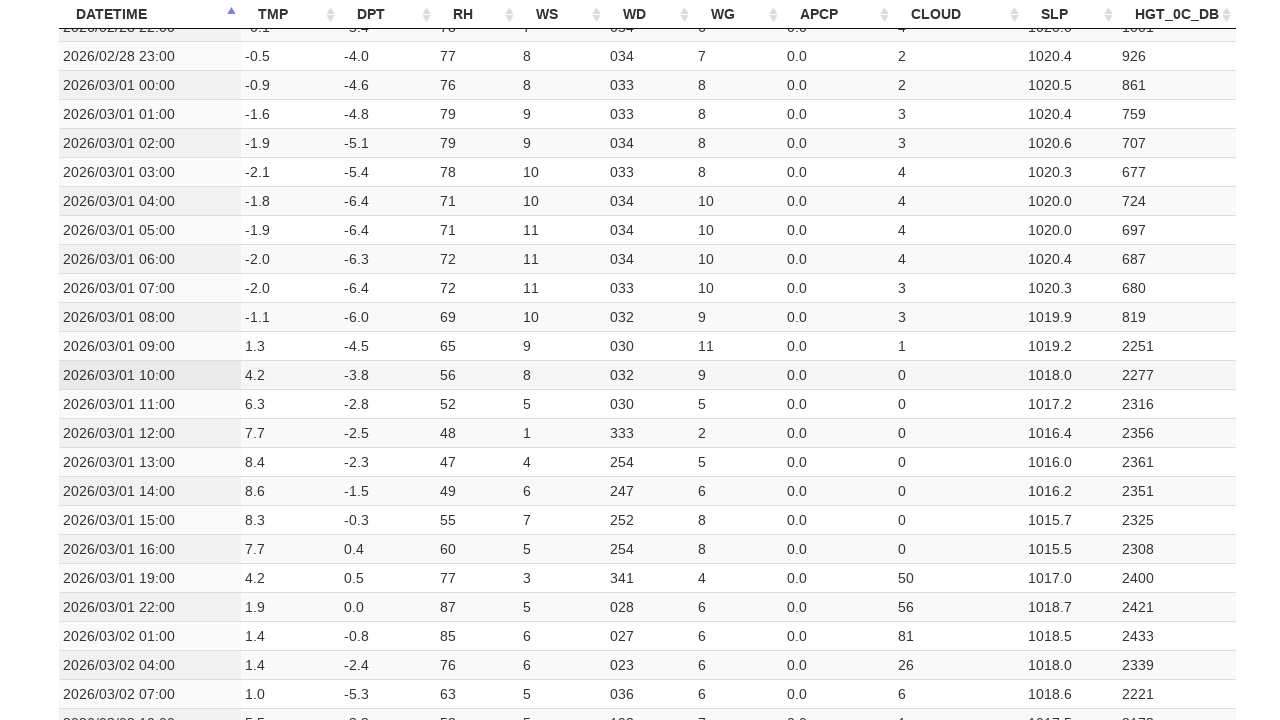